Tests JavaScript confirm dialog handling by clicking a button that triggers a JS Confirm, dismissing it, and verifying the cancel result

Starting URL: https://automationfc.github.io/basic-form/index.html

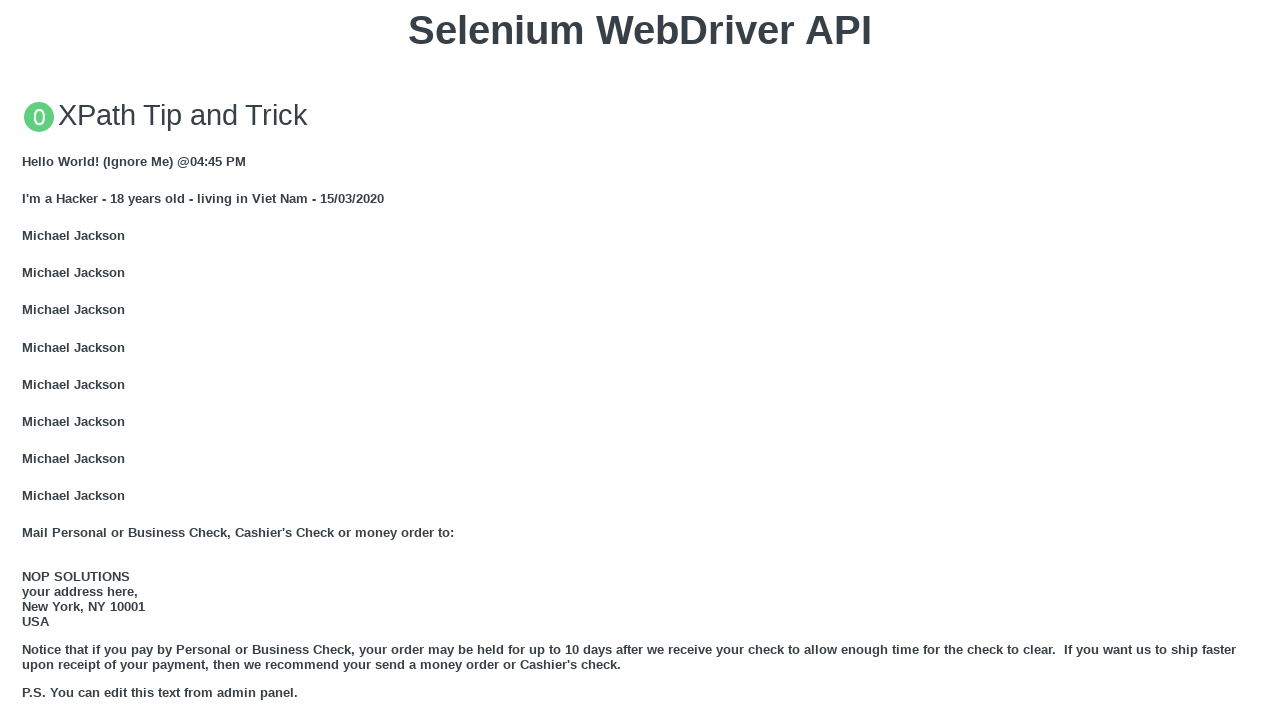

Set up dialog handler to dismiss confirm dialog
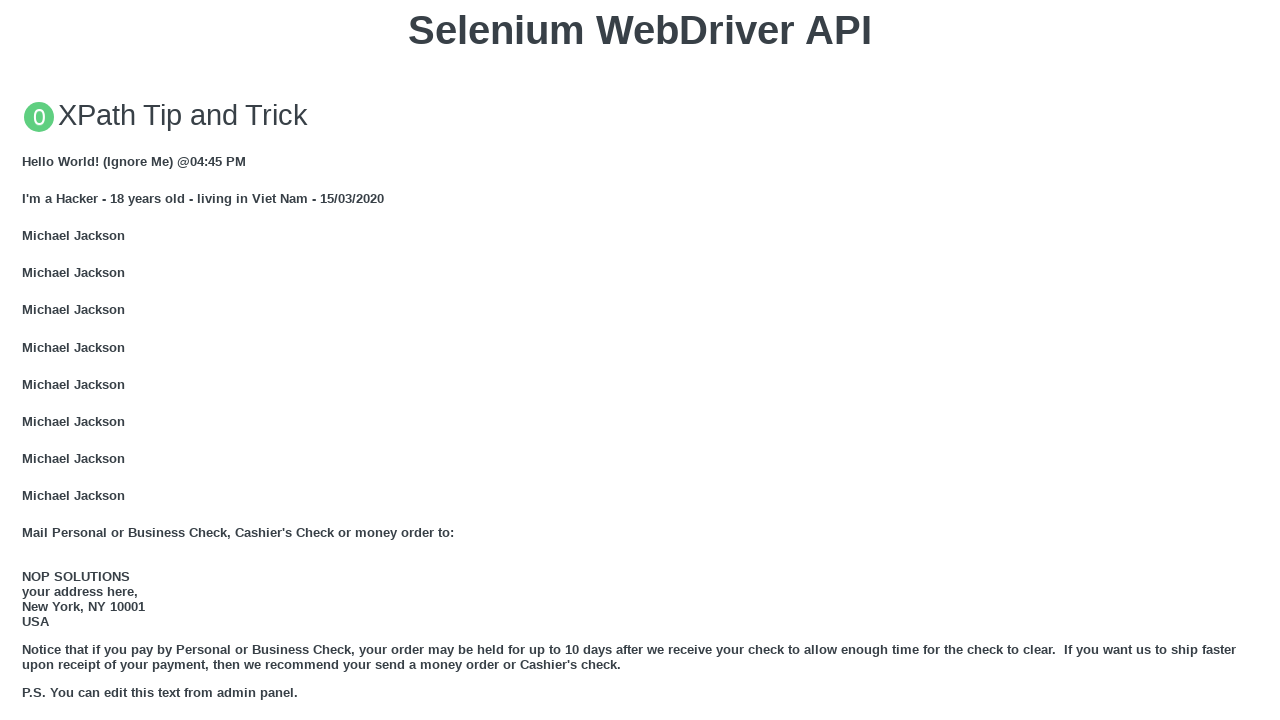

Clicked button to trigger JS Confirm dialog at (640, 360) on xpath=//button[text()='Click for JS Confirm']
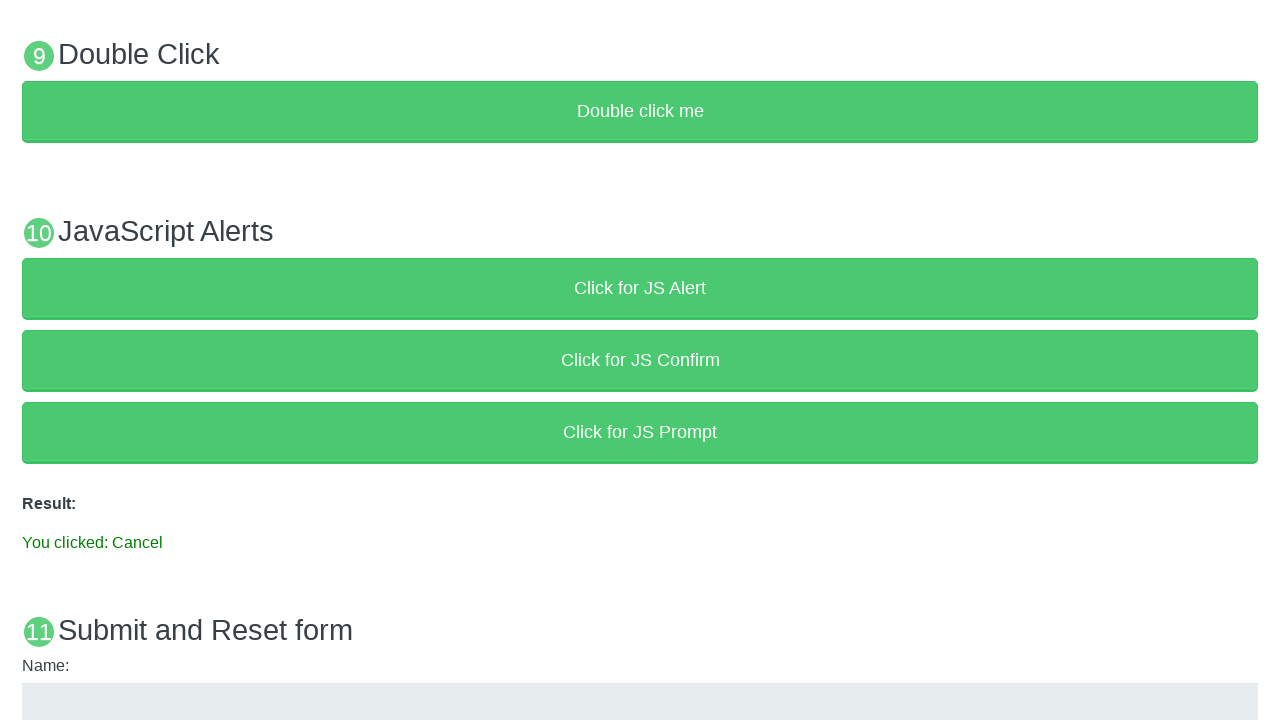

Result element loaded after dismissing confirm dialog
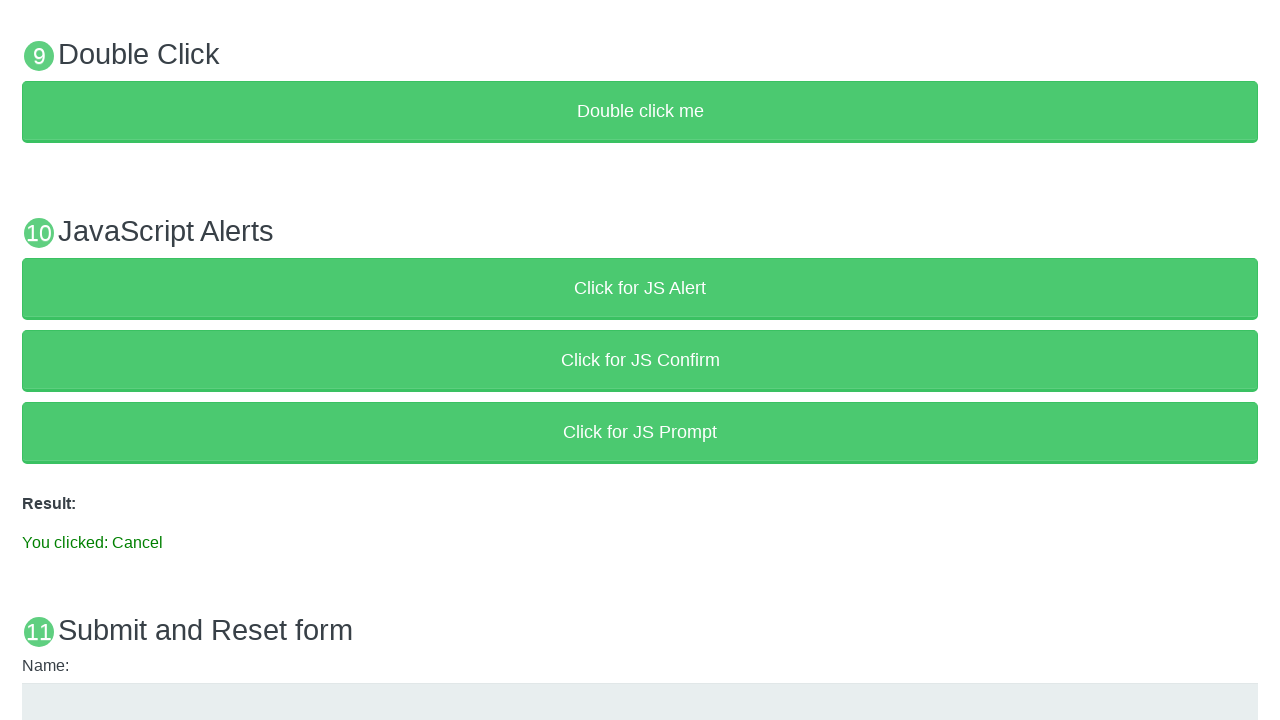

Retrieved result text from page
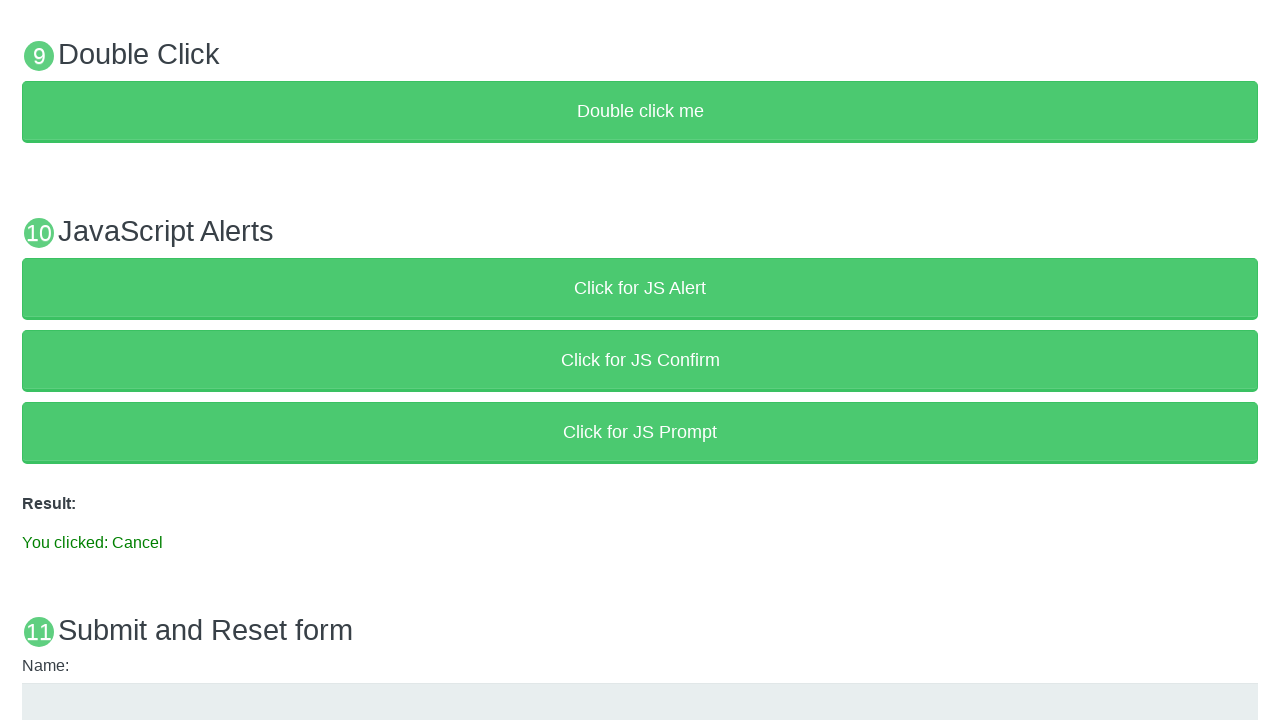

Verified result text matches expected 'You clicked: Cancel'
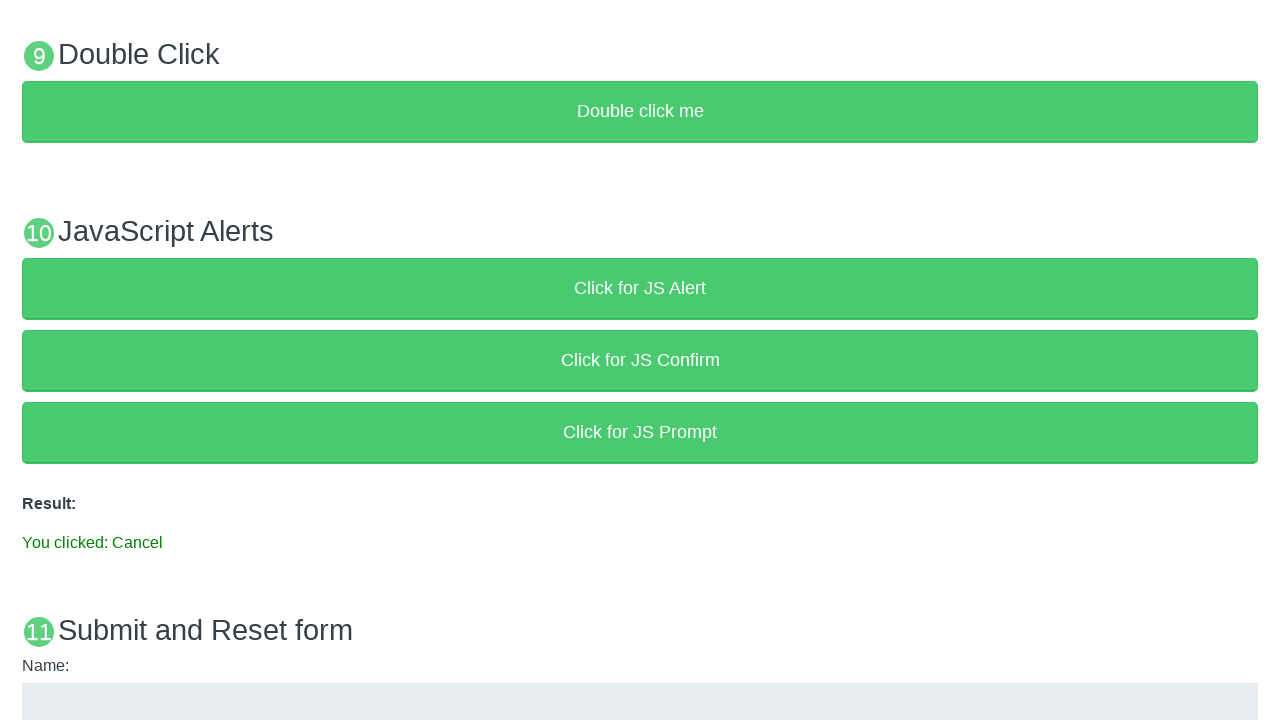

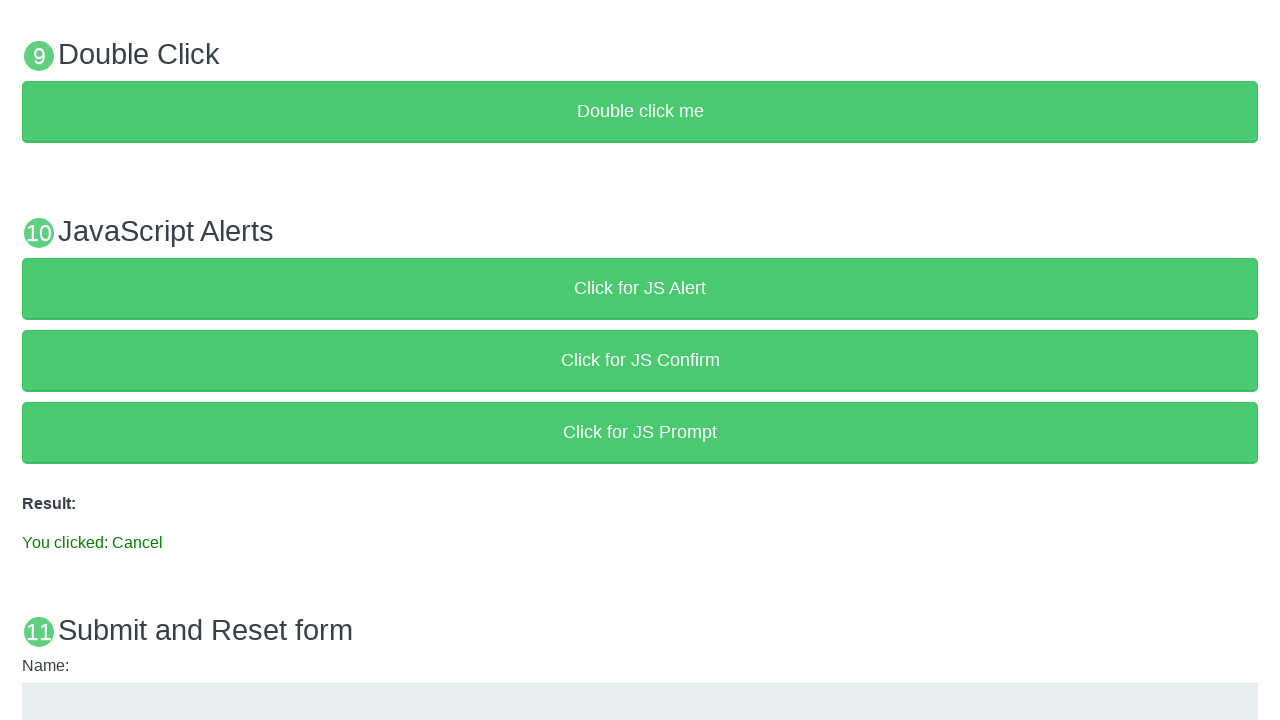